Tests handling a JavaScript alert by clicking a button that triggers an alert and accepting it

Starting URL: https://demo.automationtesting.in/Alerts.html

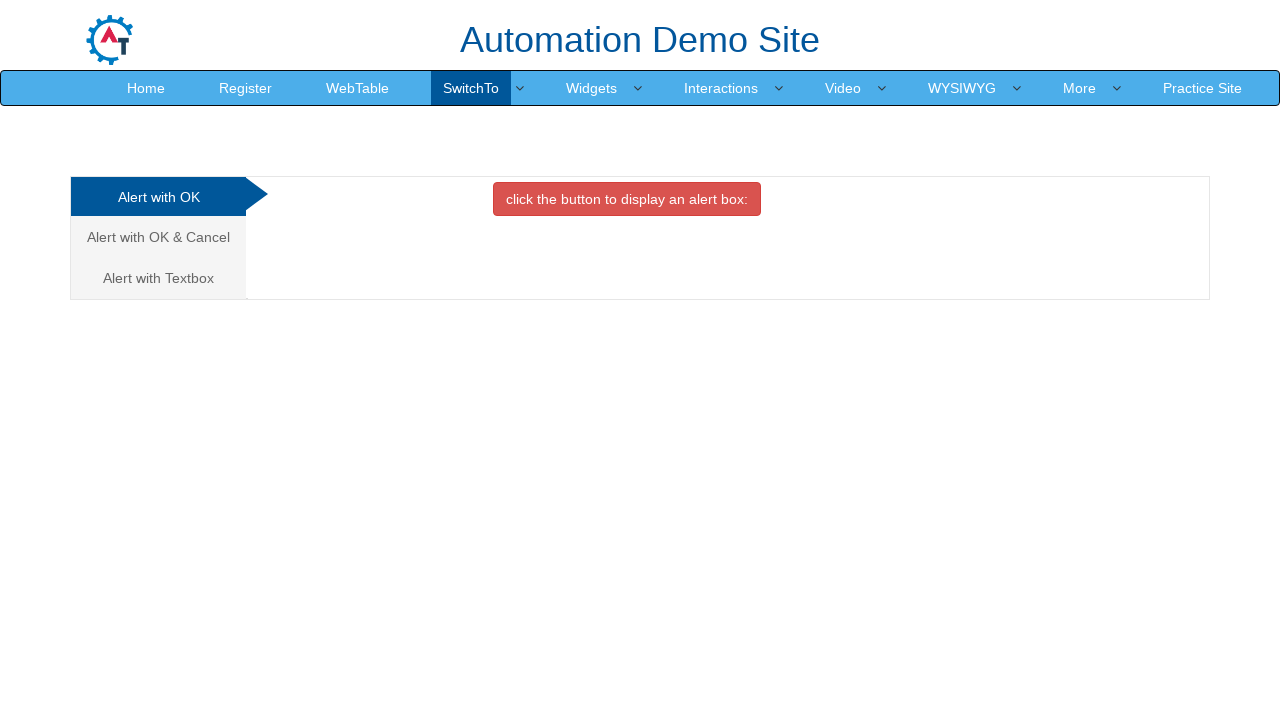

Set up dialog handler to accept alerts
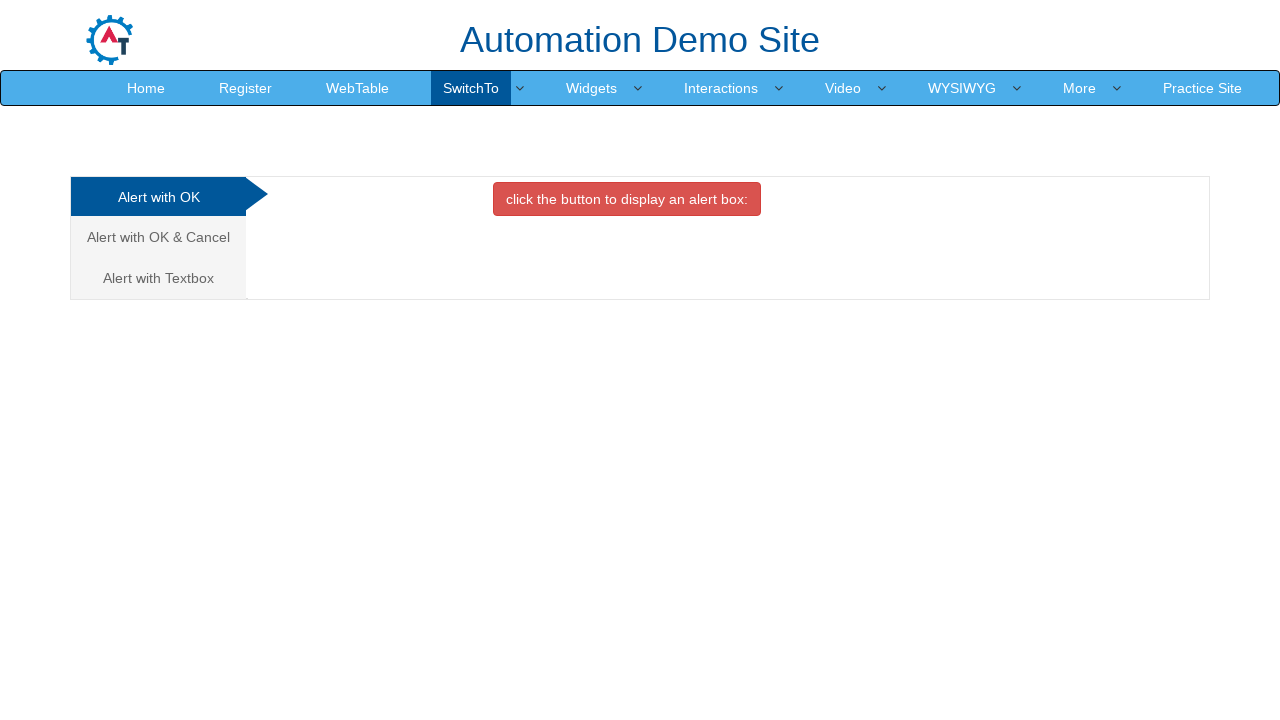

Clicked button to trigger JavaScript alert at (627, 199) on .btn-danger
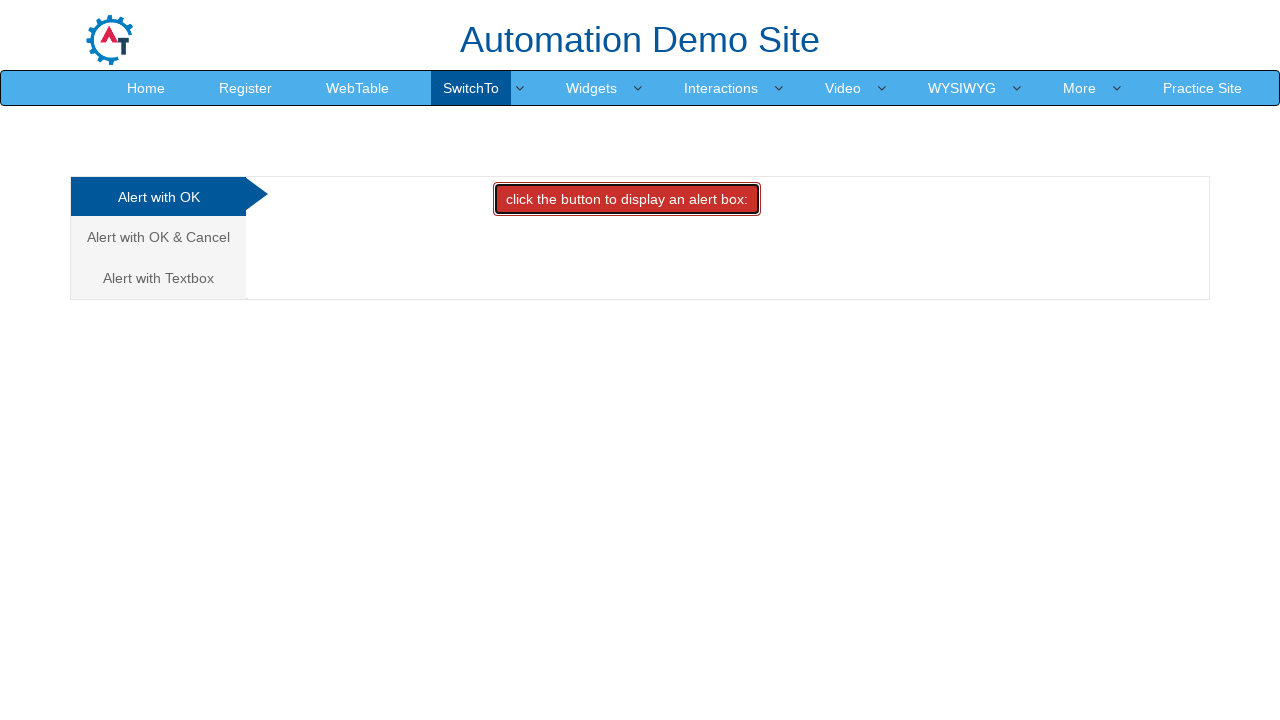

Waited for alert to be handled
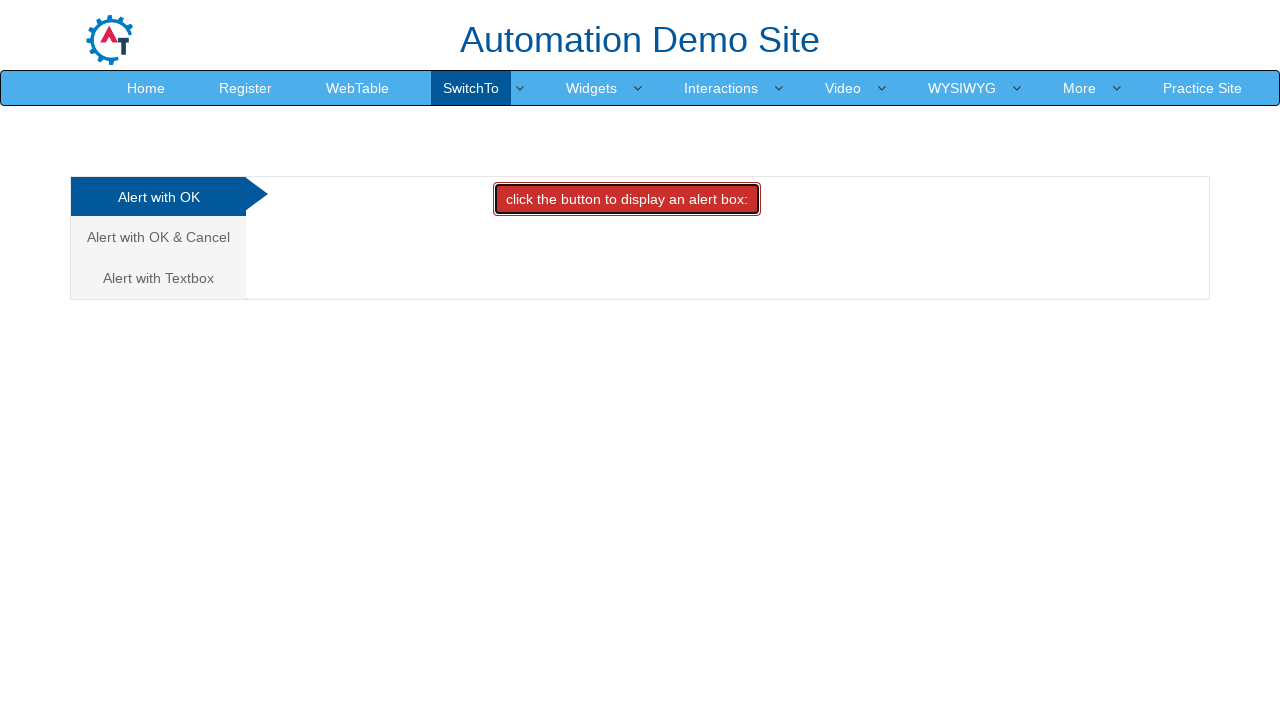

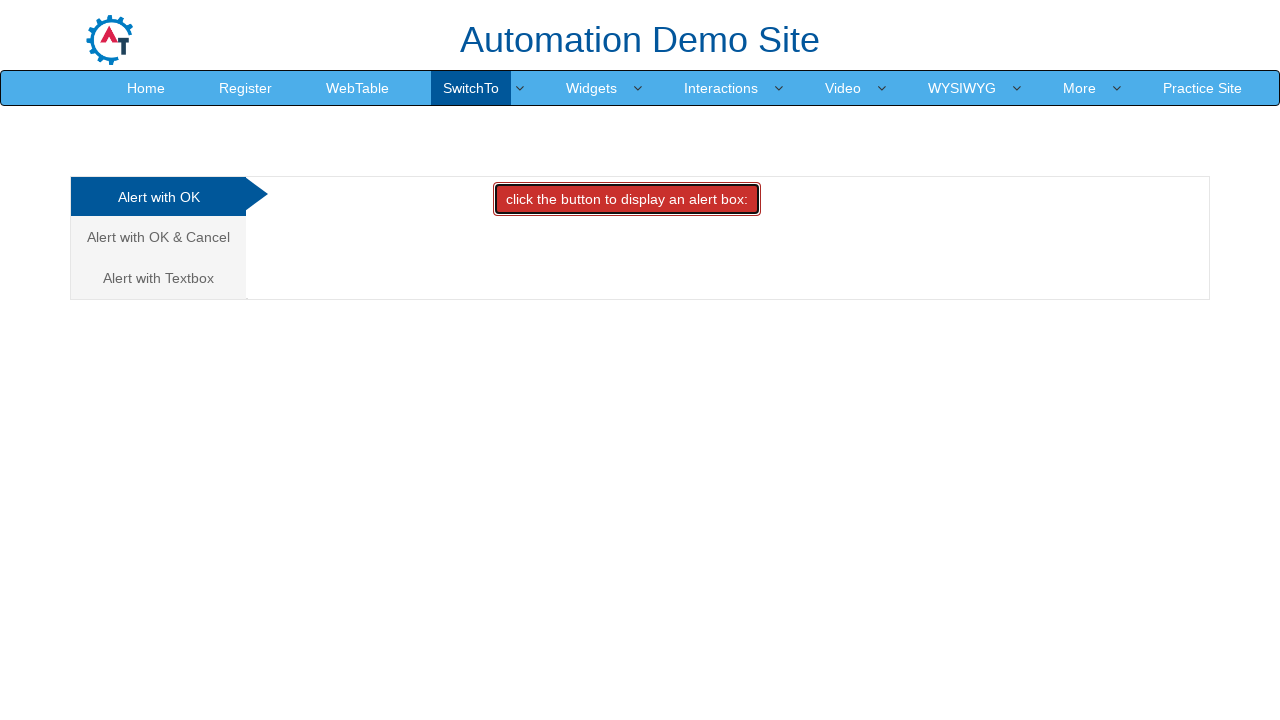